Navigates to the OrangeHRM demo site and verifies the page loads by waiting for it to be ready.

Starting URL: https://opensource-demo.orangehrmlive.com/

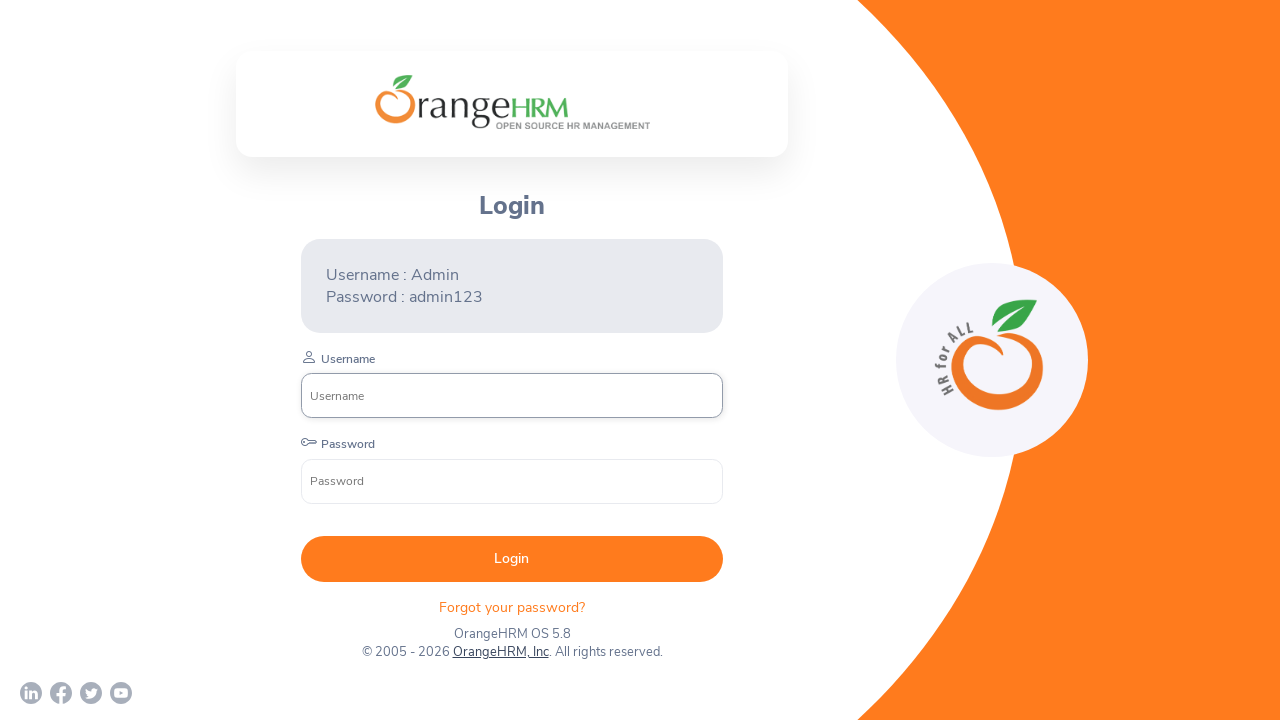

Navigated to OrangeHRM demo site and waited for DOM content to load
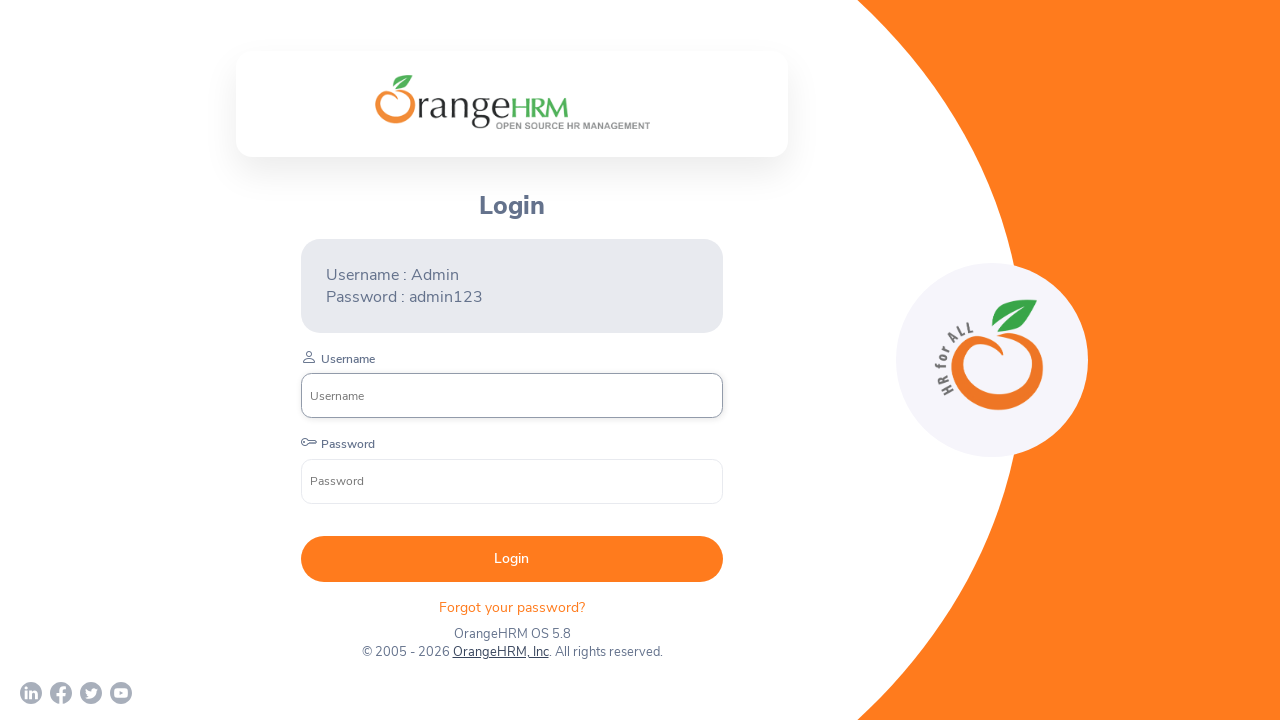

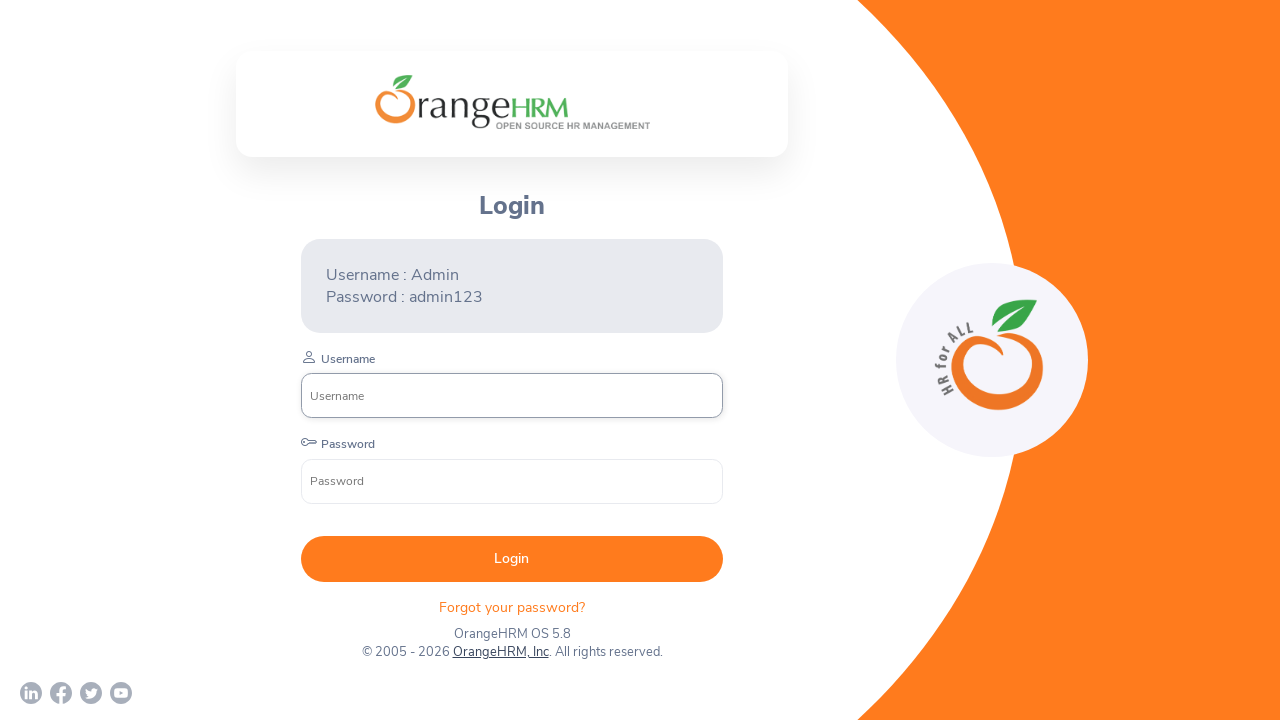